Tests form submission by filling in first name and last name fields and submitting the form

Starting URL: https://letcode.in/forms

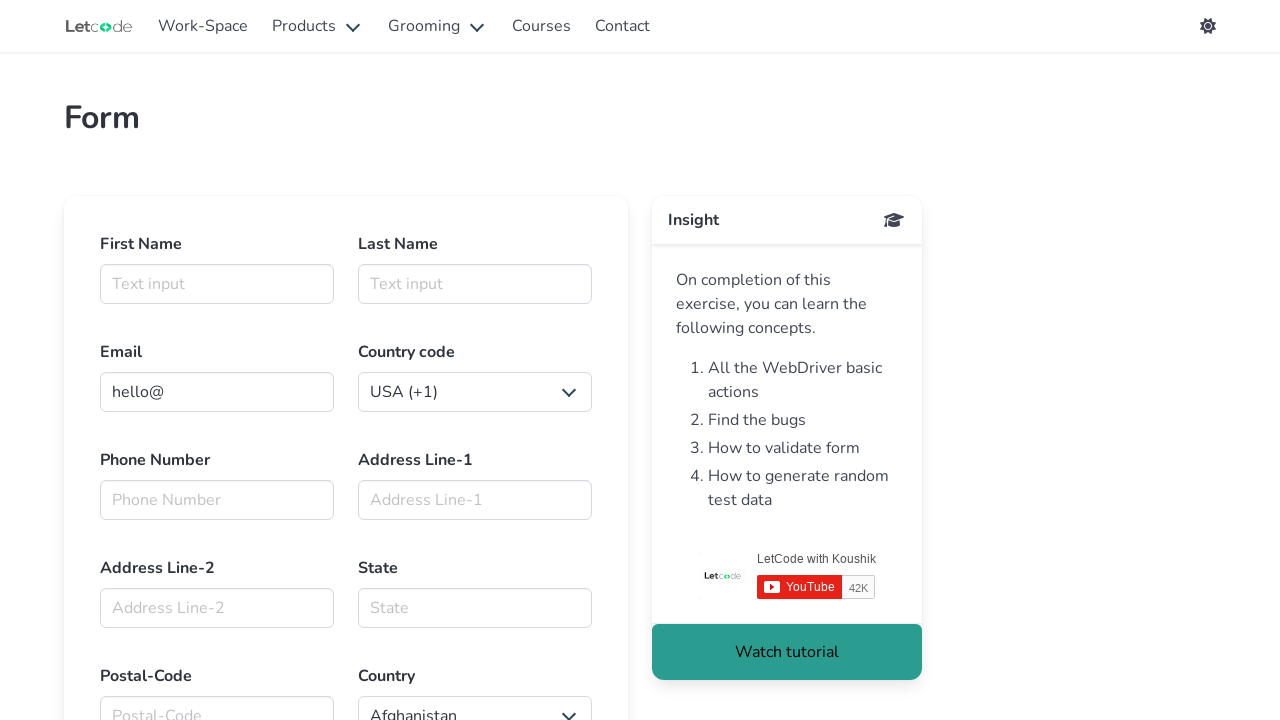

Filled first name field with 'John' on #firstname
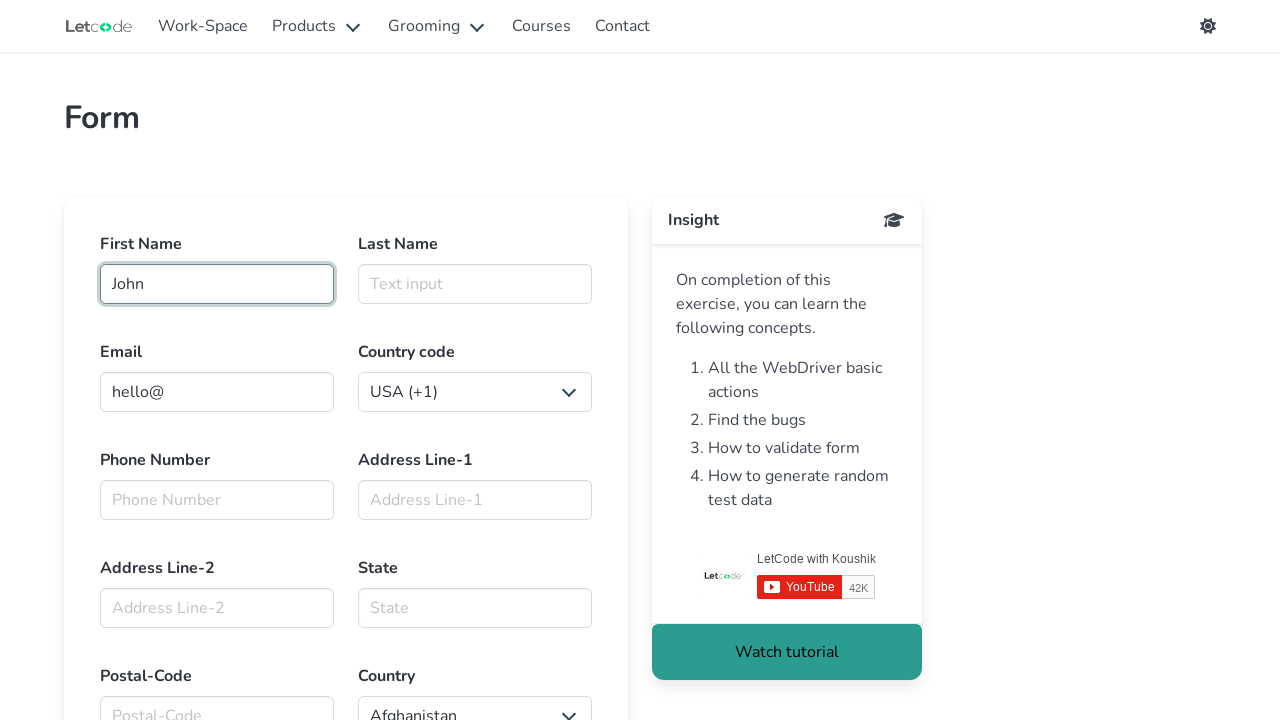

Filled last name field with 'Smith' on #lasttname
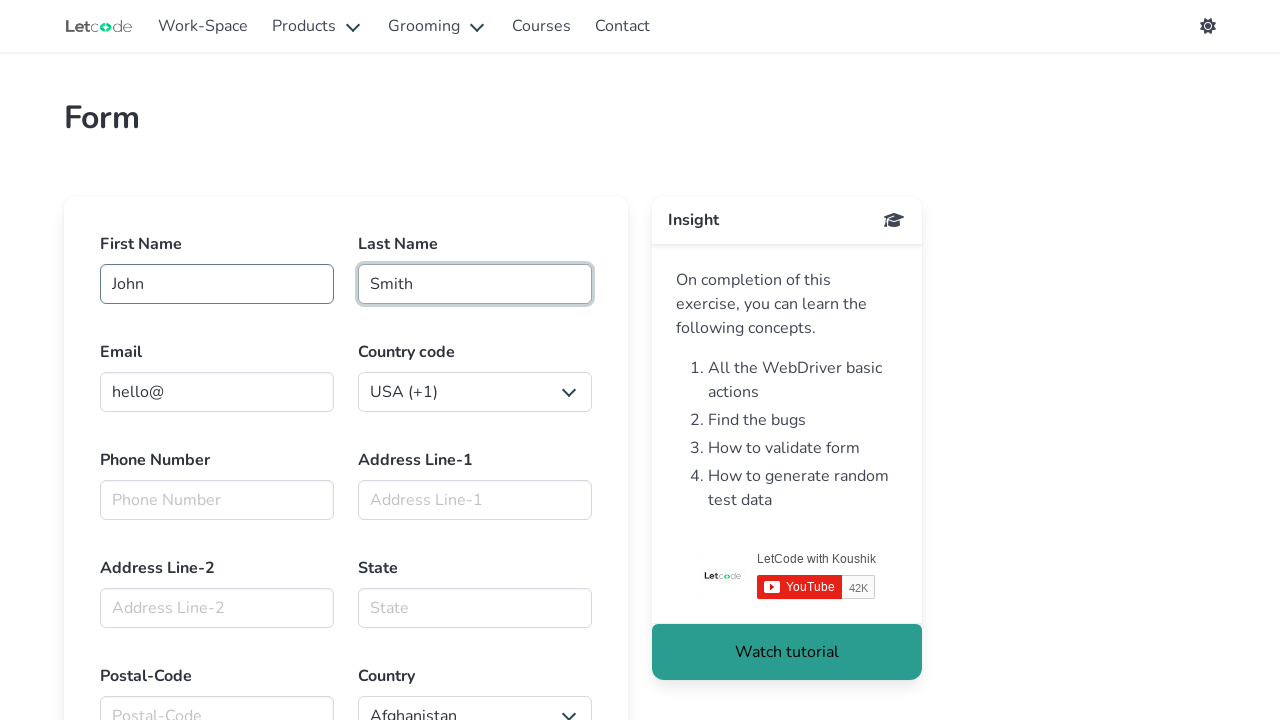

Submitted the form at (130, 360) on xpath=//input[@type='submit']
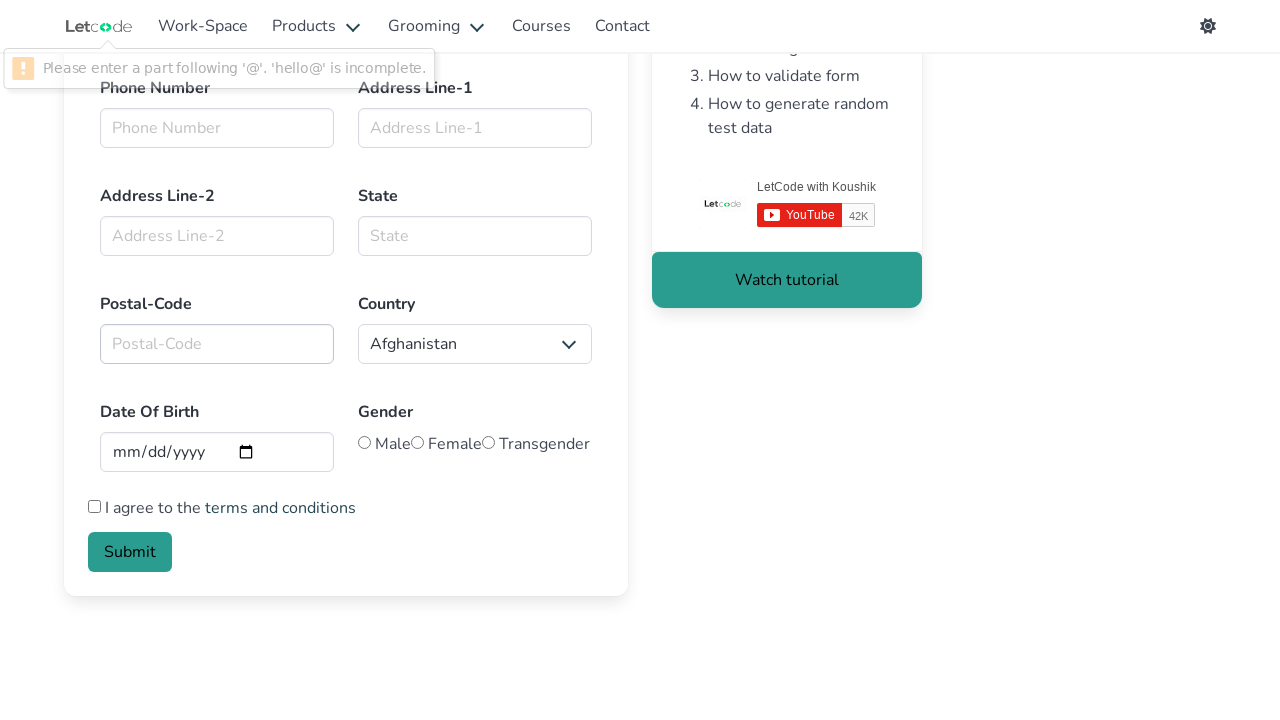

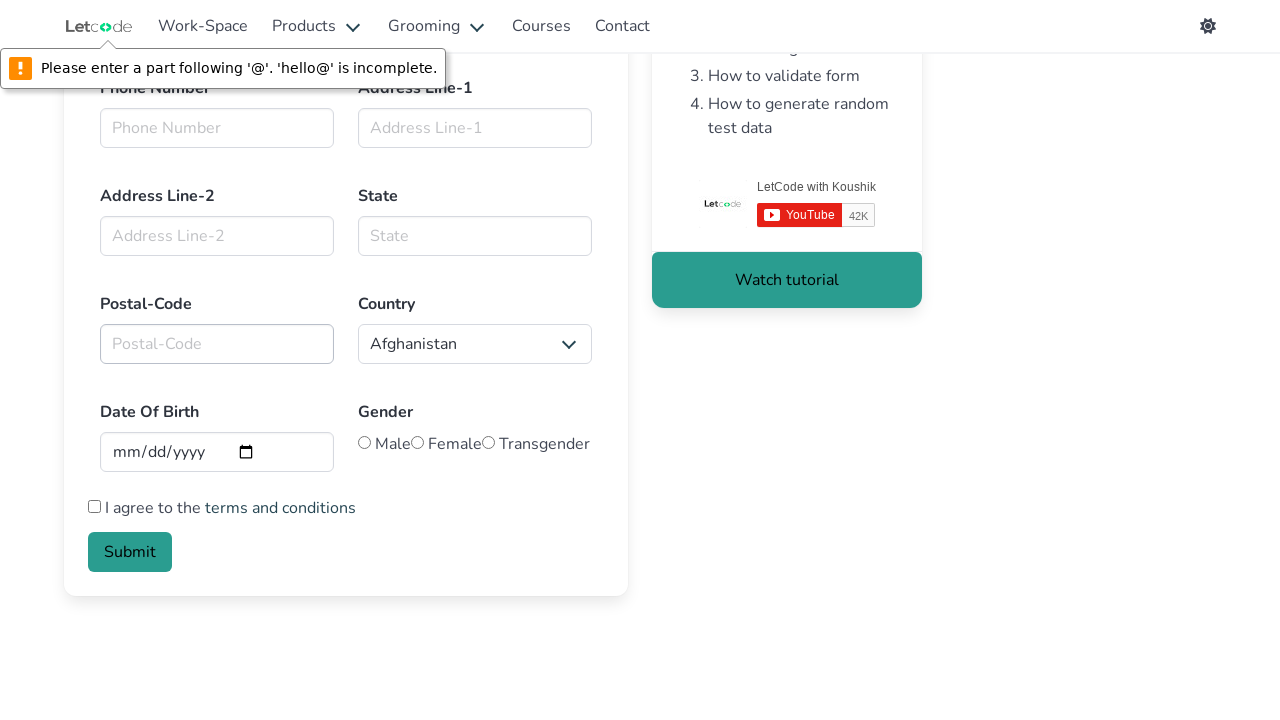